Tests feedback form field validation by filling in name, phone, and message fields and verifying the values are properly formatted

Starting URL: http://allolosos.com.ua/ru/menu/pizza

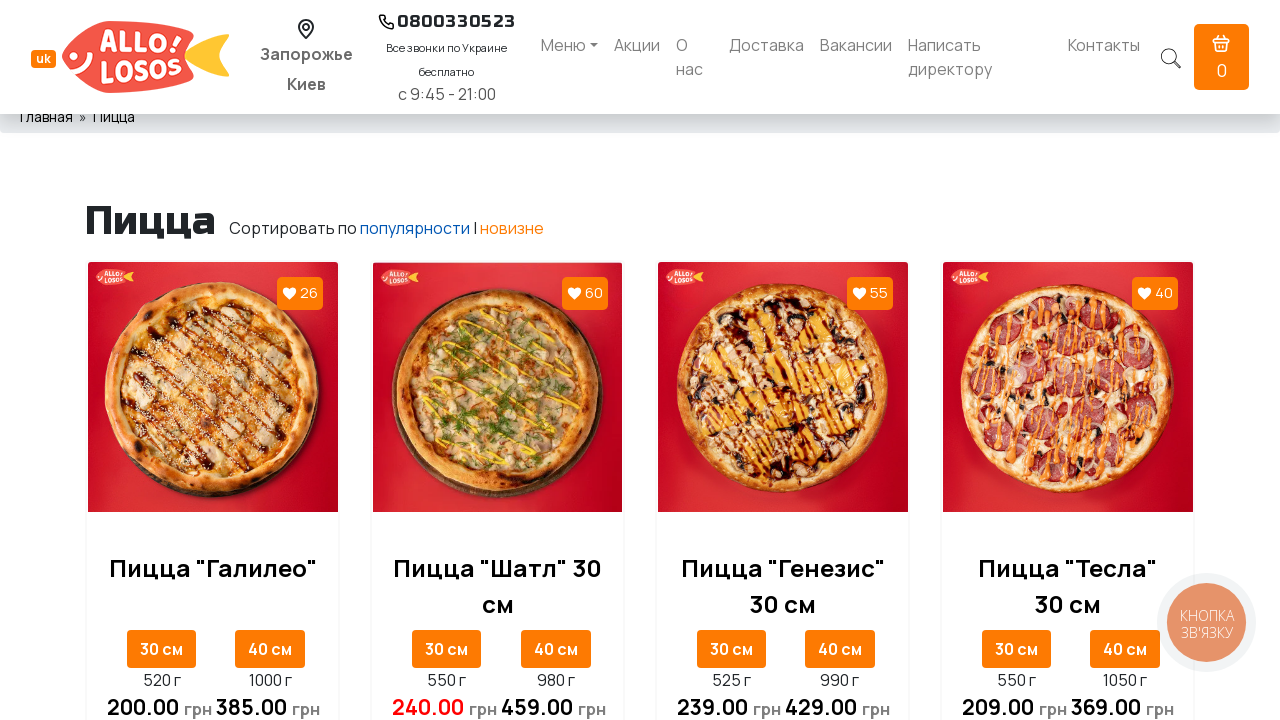

Clicked on director feedback link at (980, 57) on a[href='/ru/director']
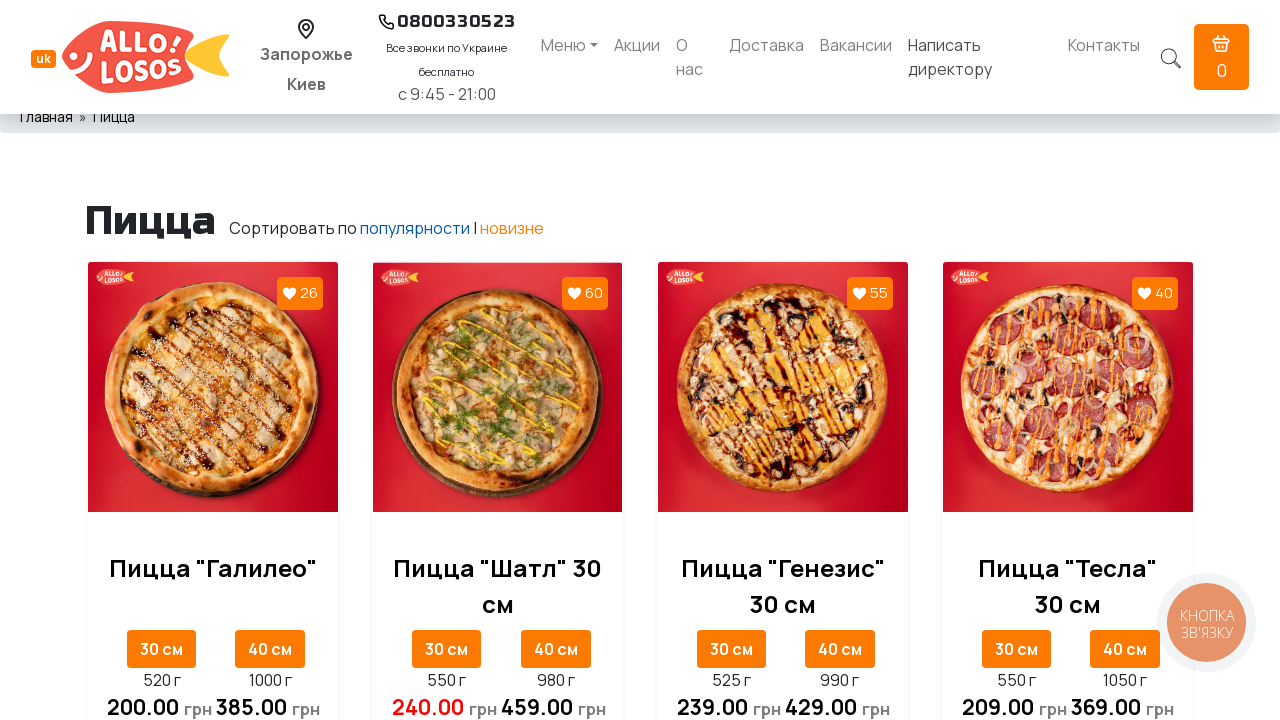

Waited 1 second for page to load
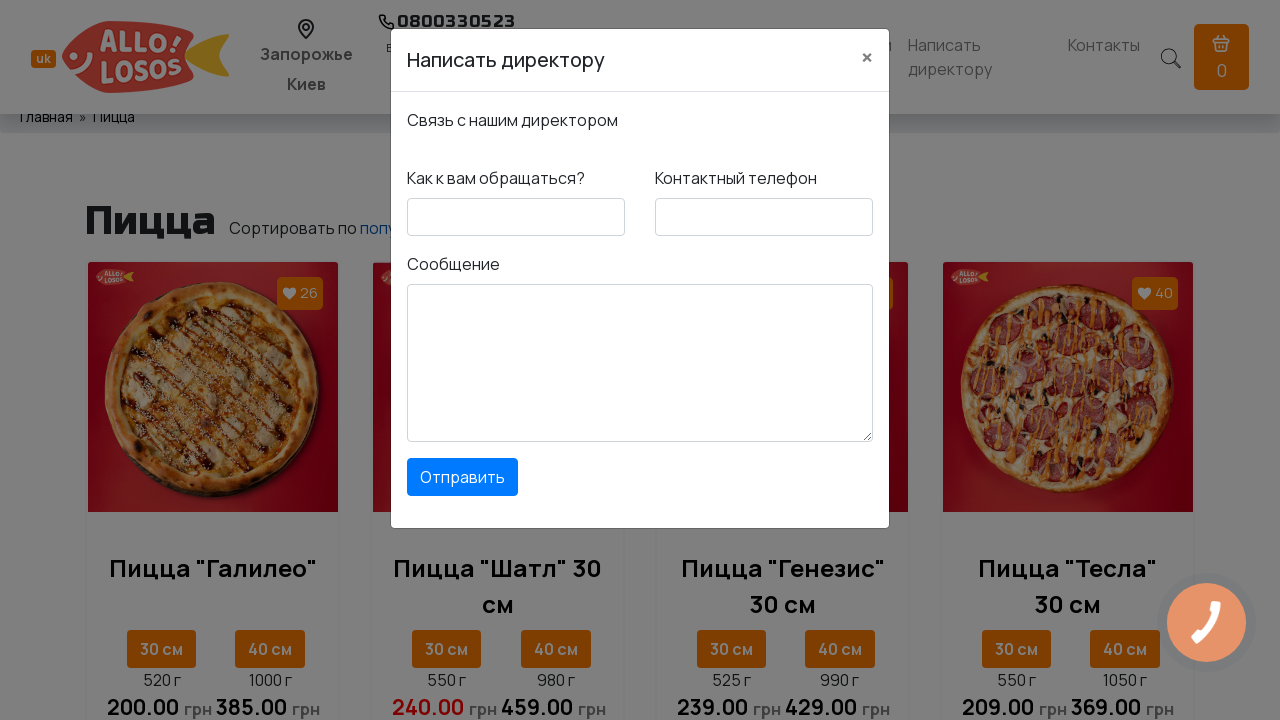

Filled name field with 'Miroslav' on #feedbackdirector-name
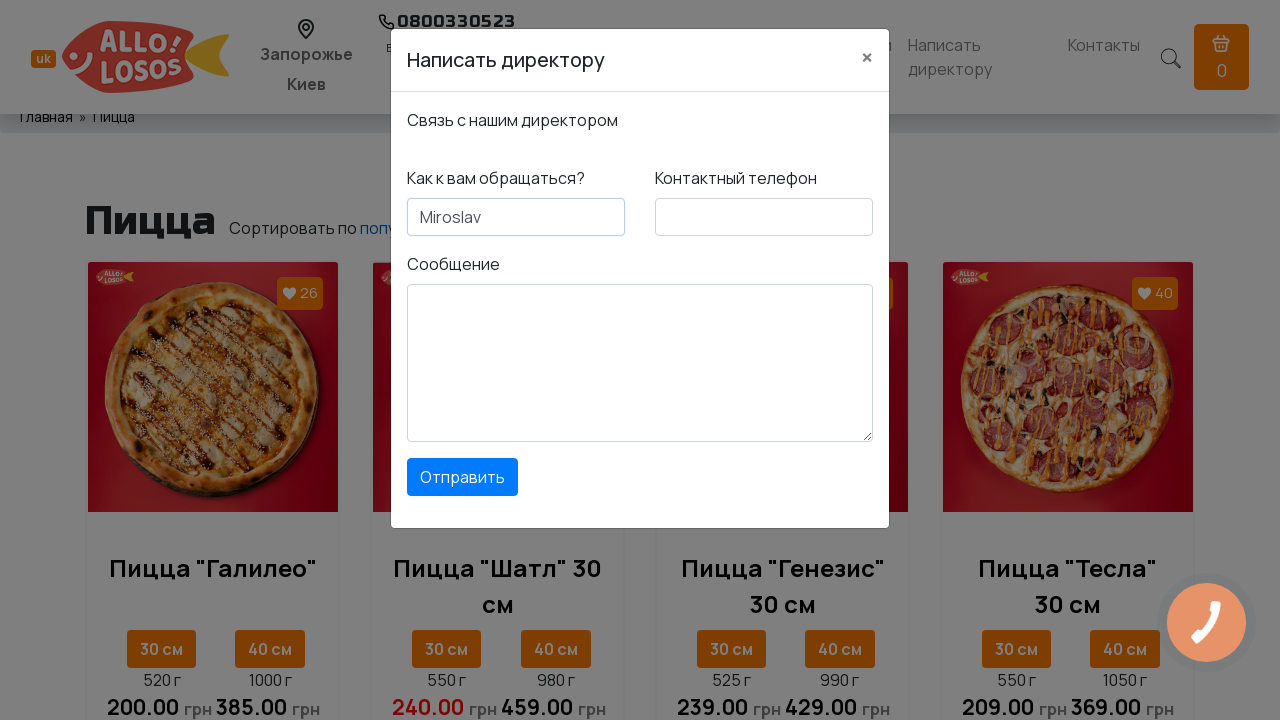

Filled phone field with '0502380088' on #feedbackdirector-phone
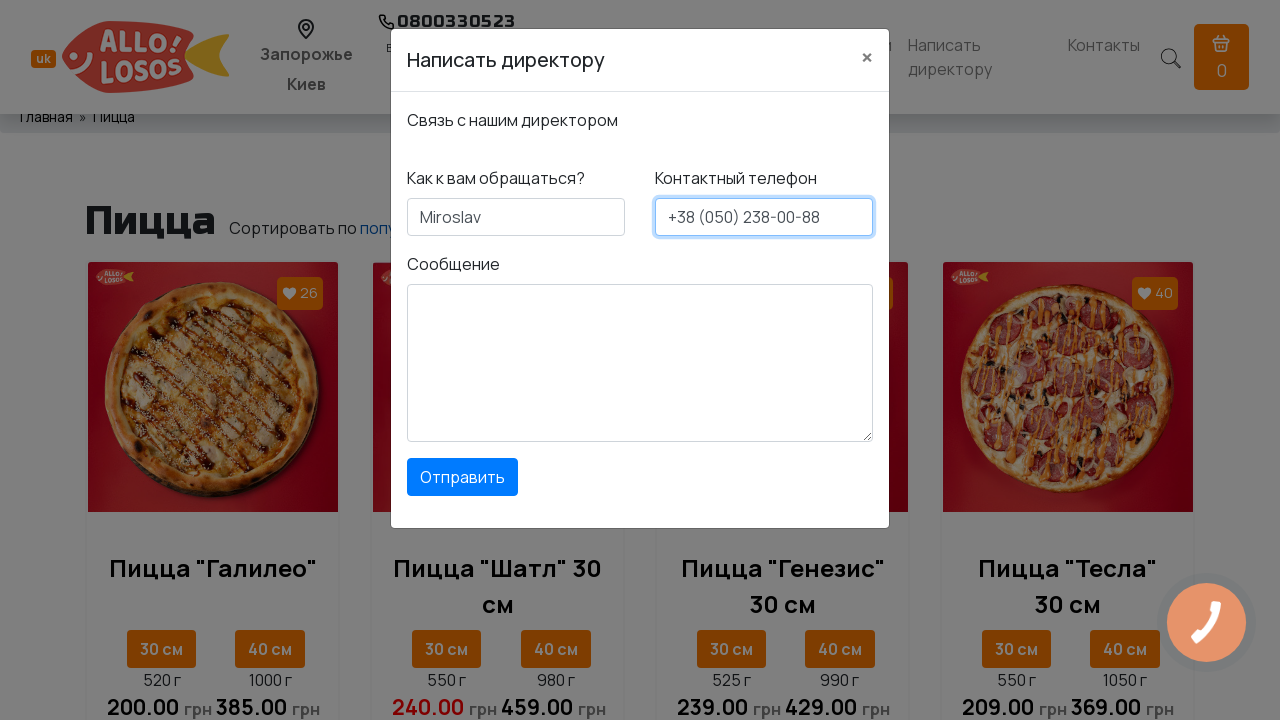

Filled message field with 'Thank you very much' on #feedbackdirector-message
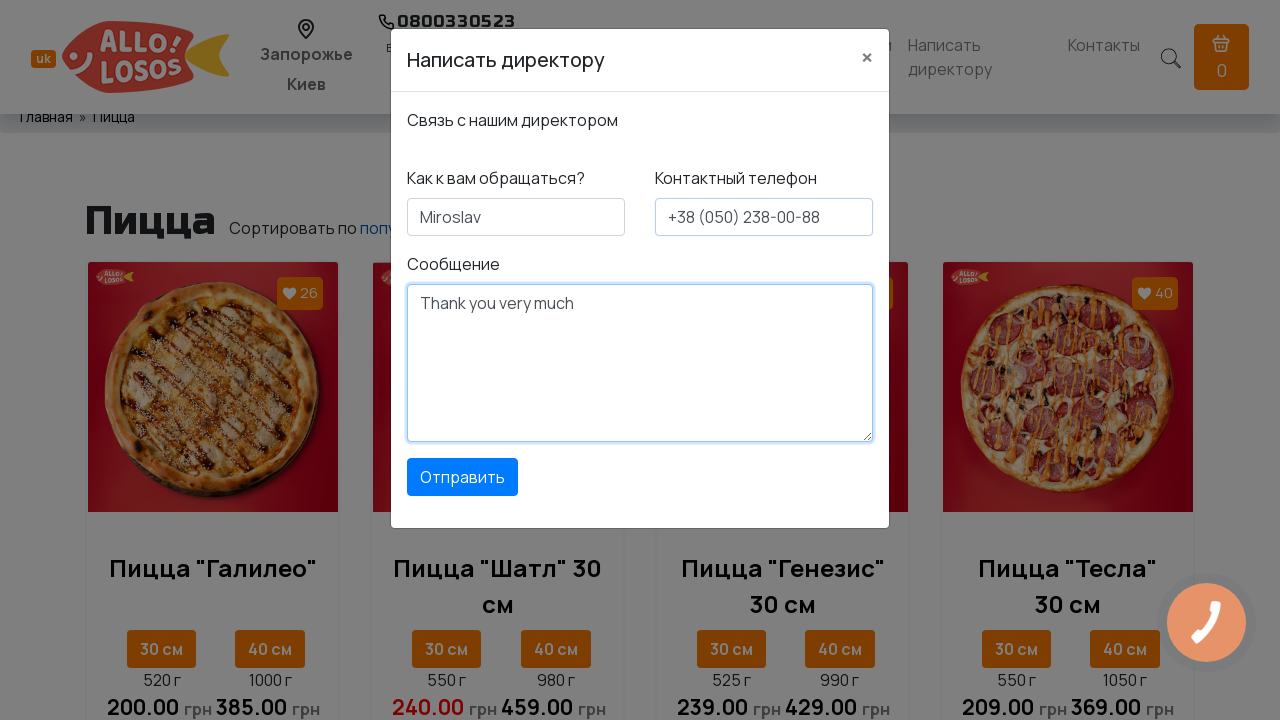

Verified name field contains 'Miroslav'
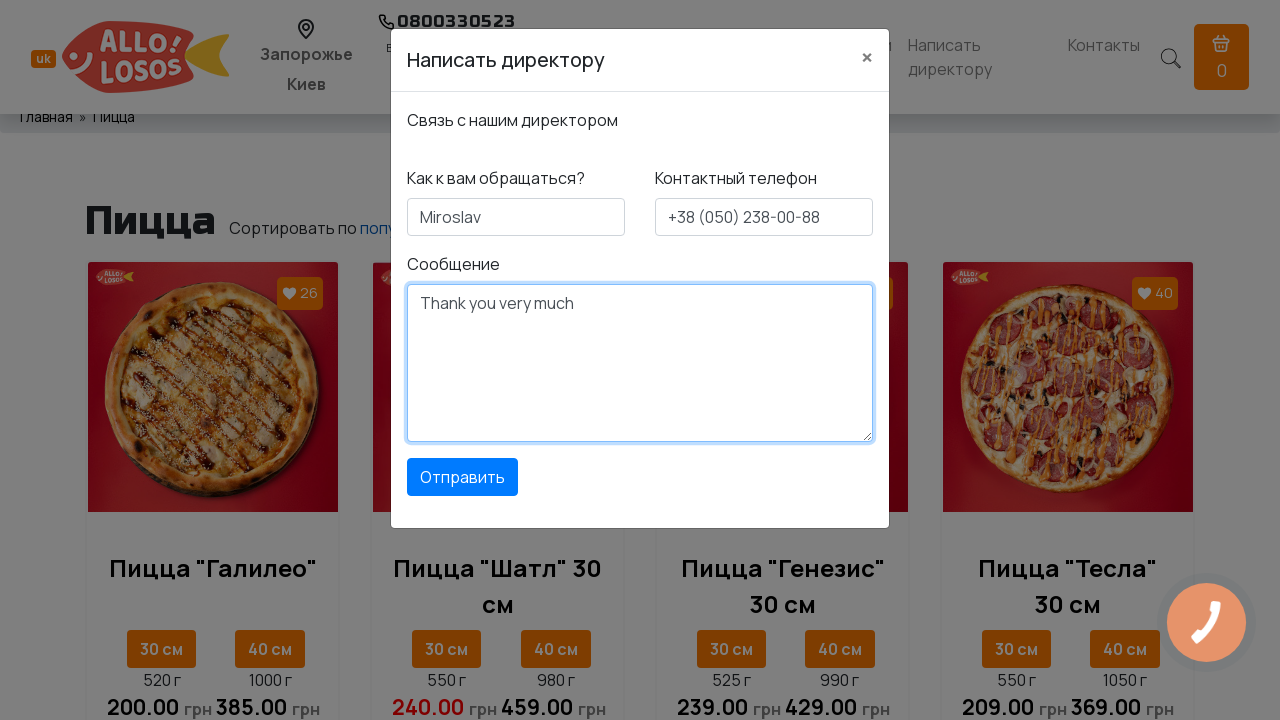

Verified message field contains 'Thank you very much'
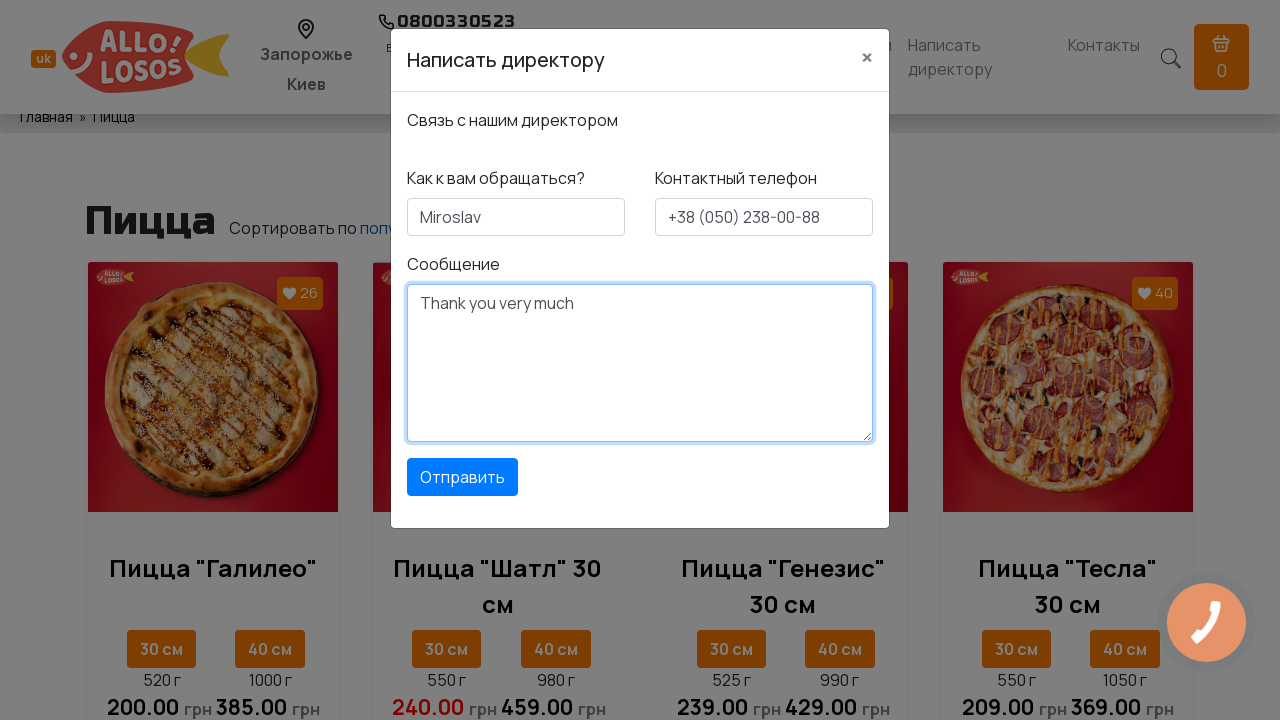

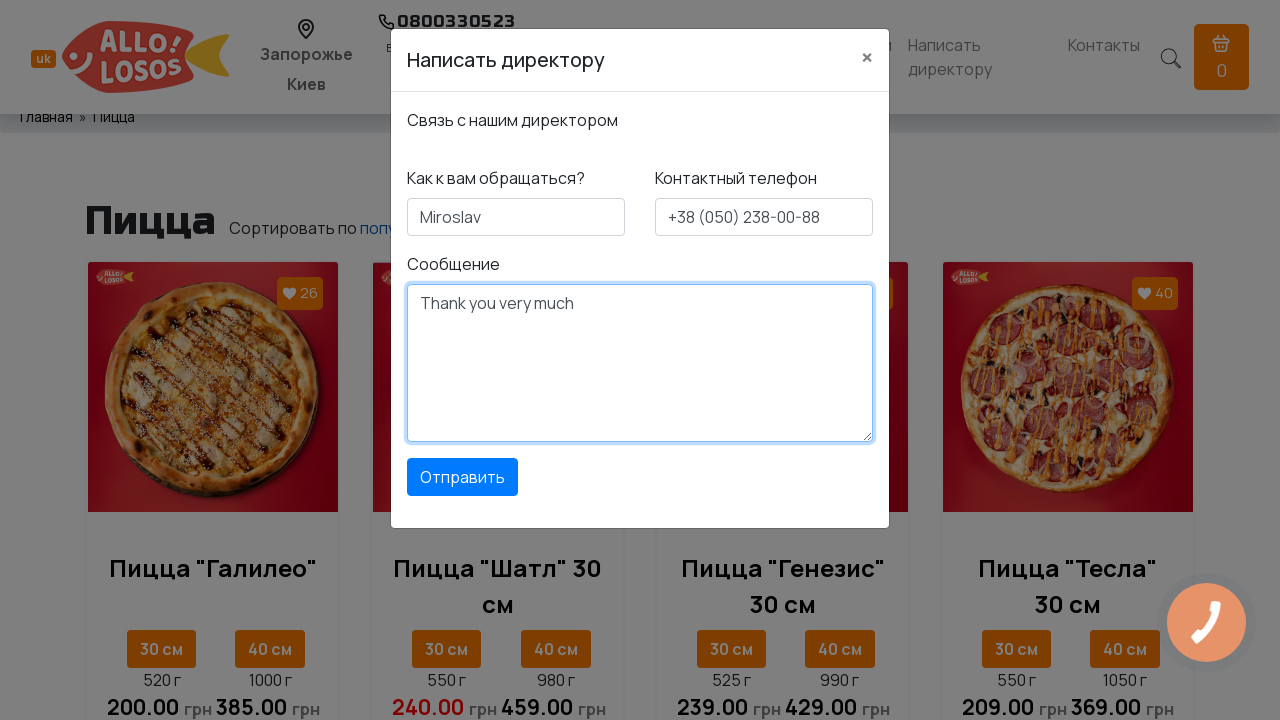